Tests the subtraction operation of the calculator by entering two numbers, selecting subtract operation, and verifying the result

Starting URL: https://testsheepnz.github.io/BasicCalculator.html

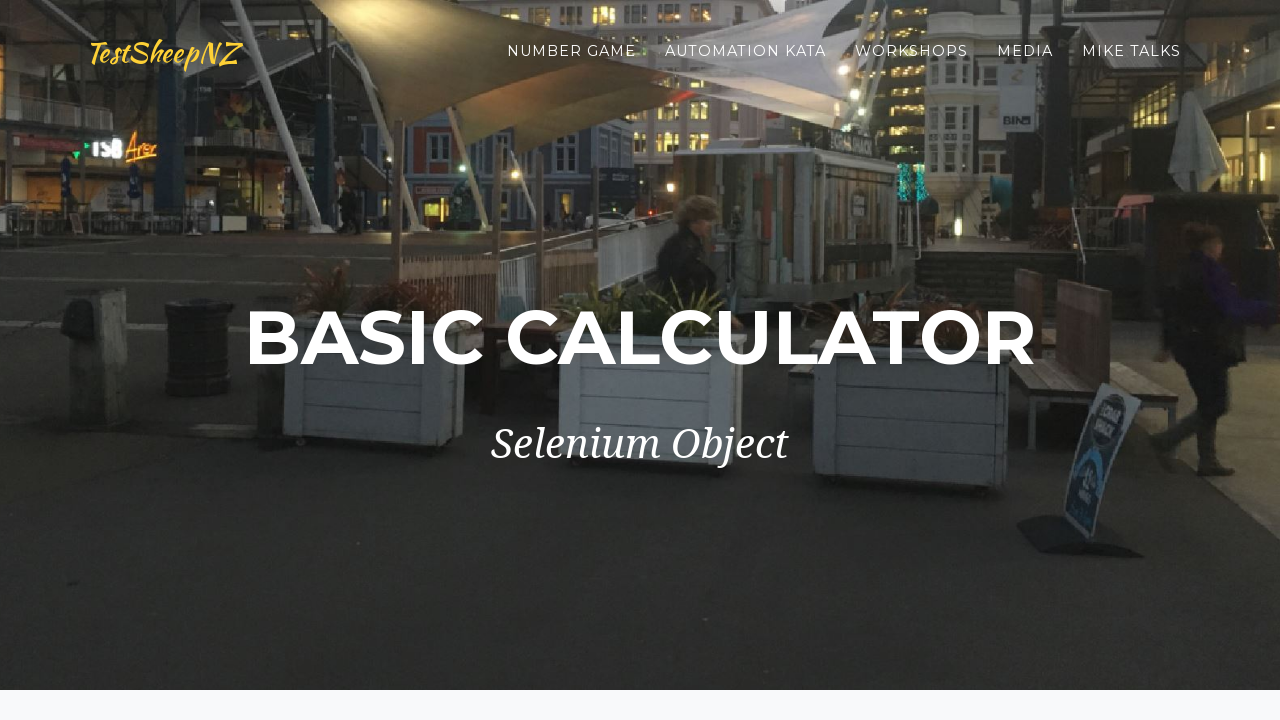

Cleared the first number field on #number1Field
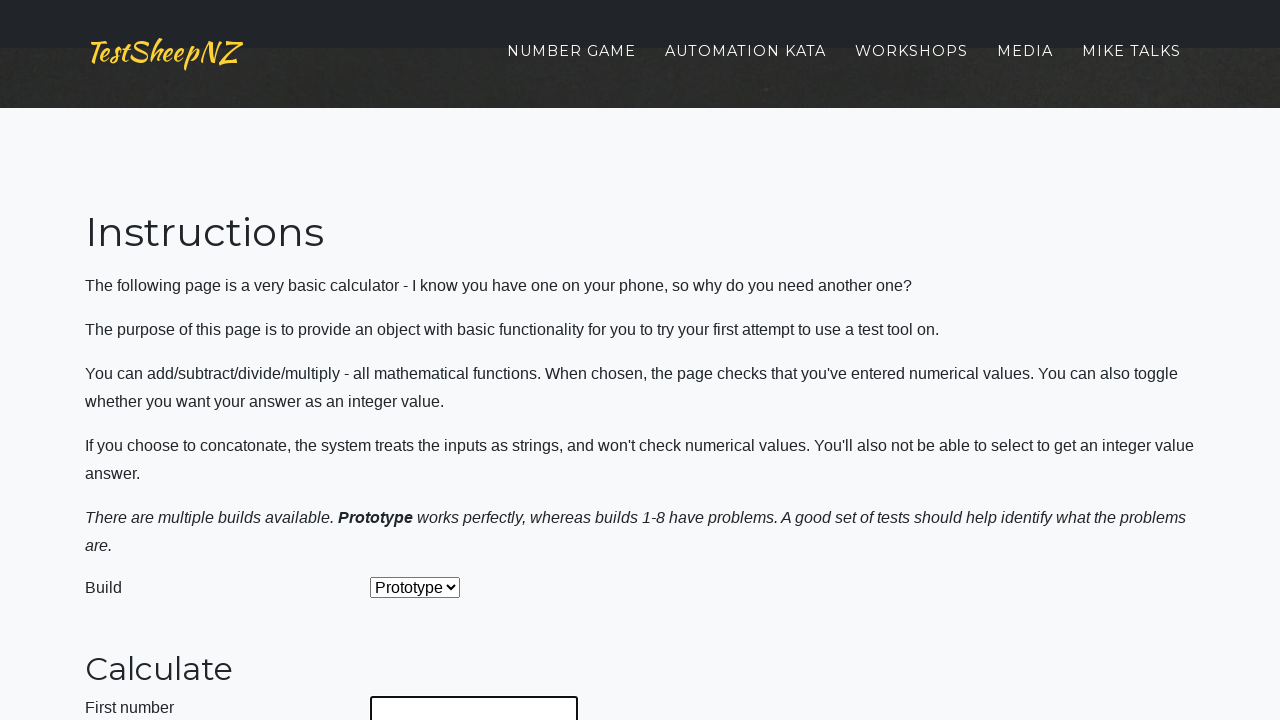

Entered 3 in the first number field on #number1Field
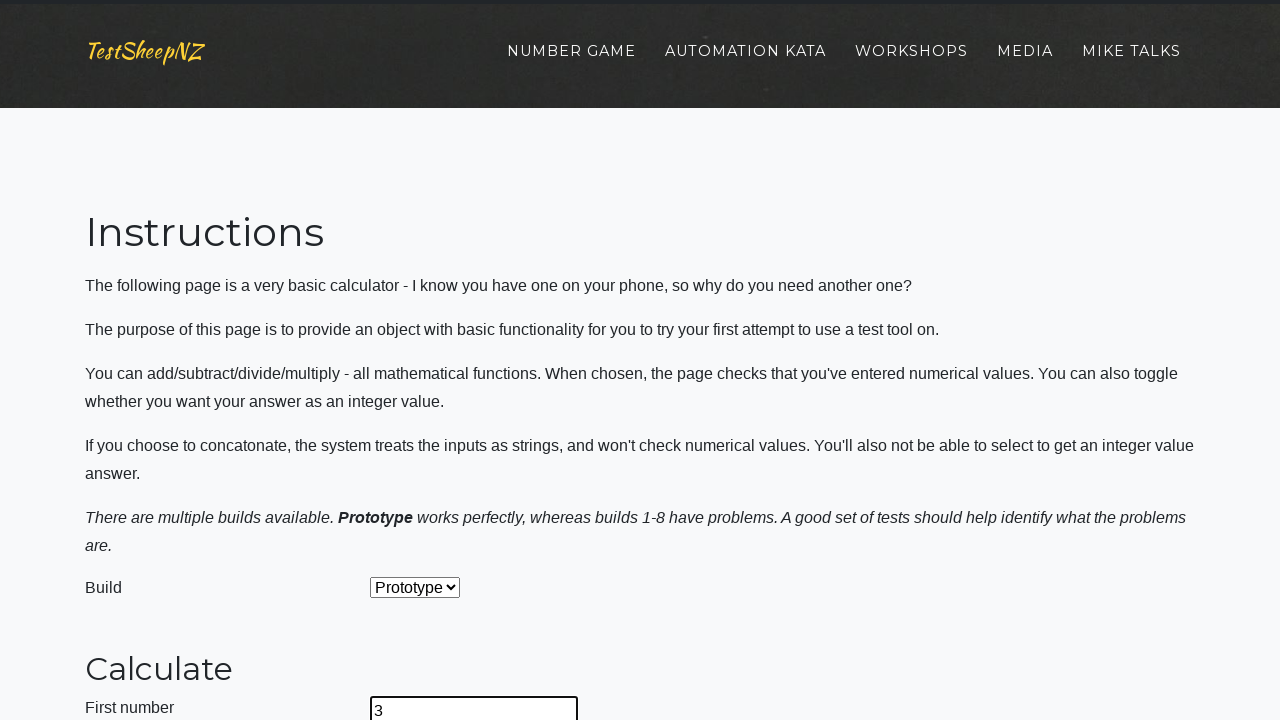

Cleared the second number field on #number2Field
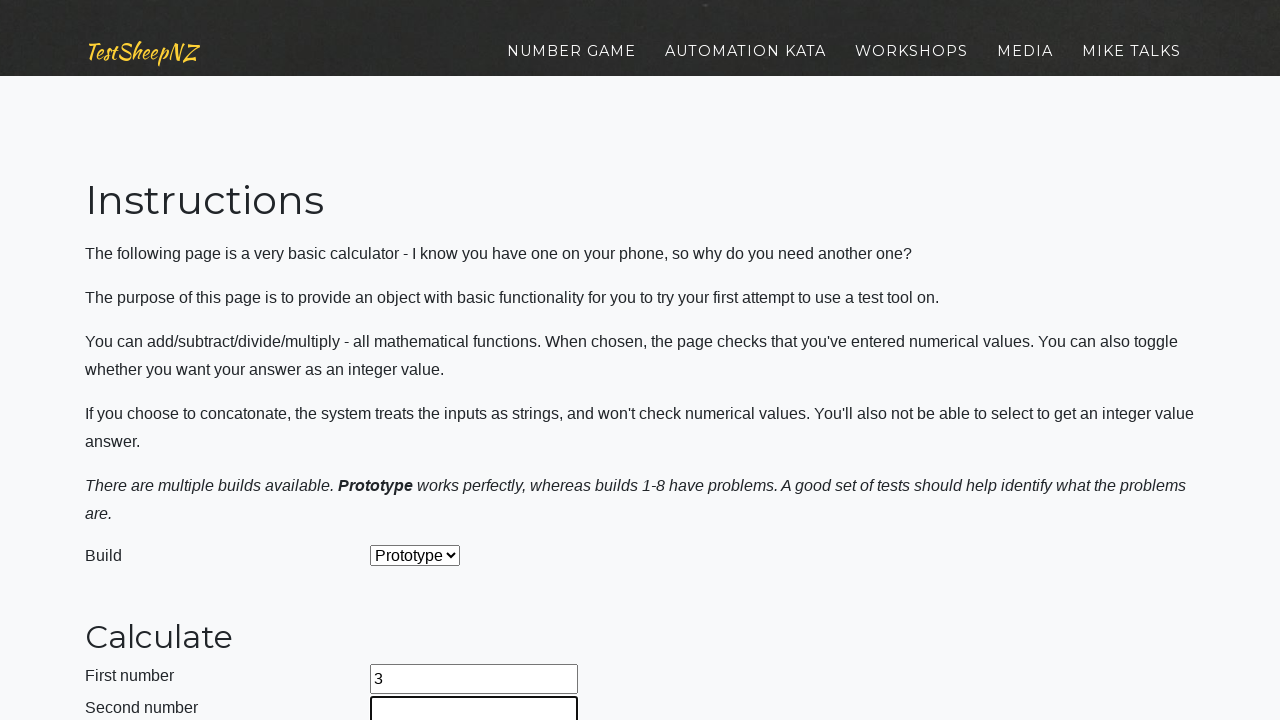

Entered 2 in the second number field on #number2Field
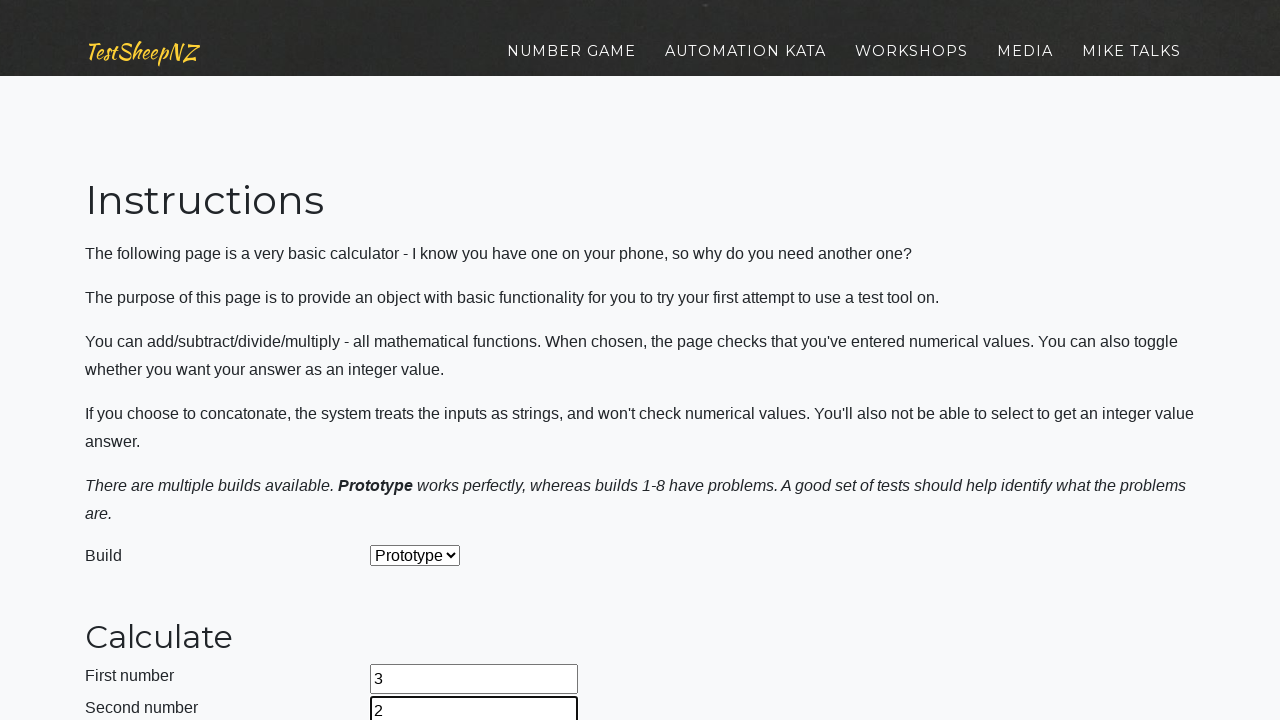

Selected subtract operation from dropdown on #selectOperationDropdown
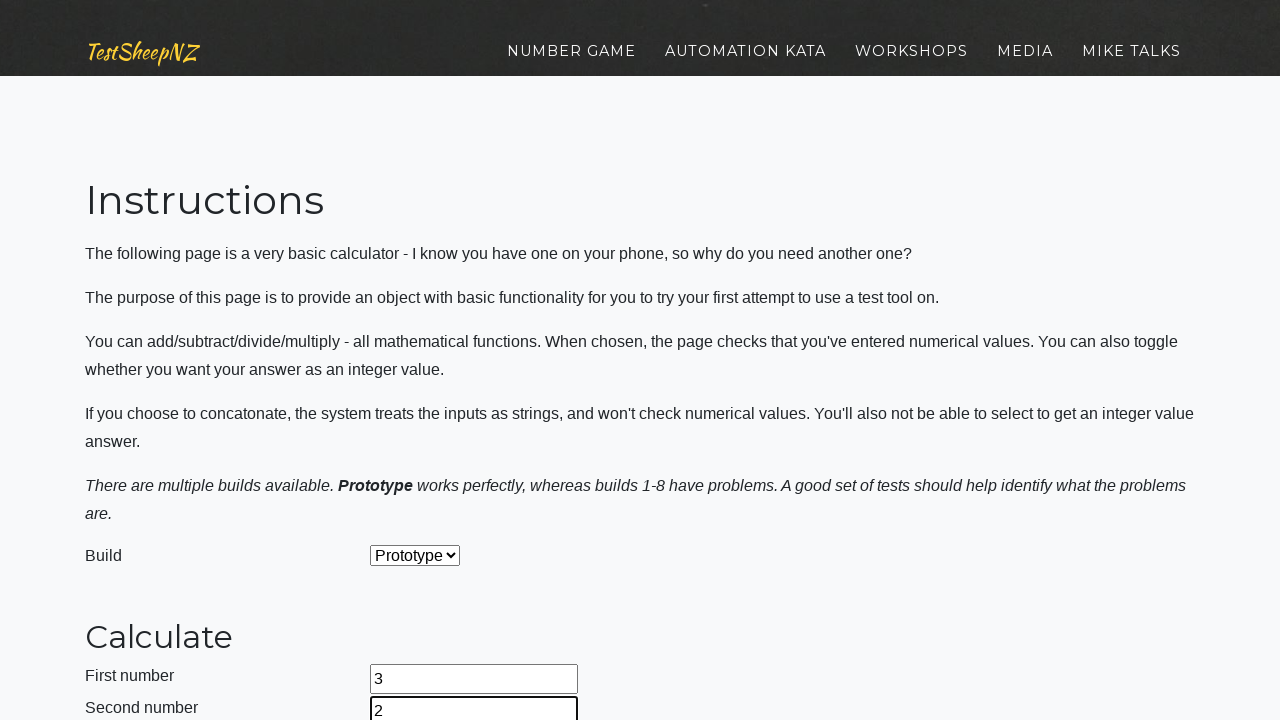

Clicked the calculate button at (422, 361) on #calculateButton
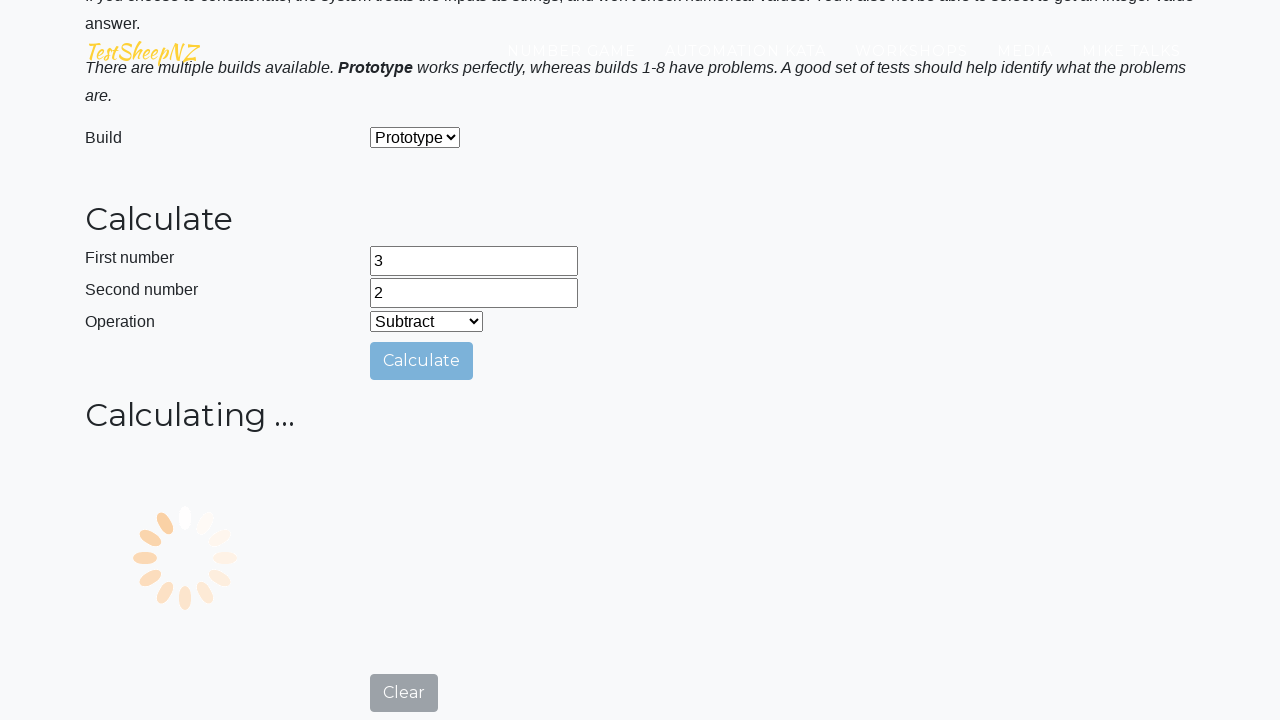

Answer field appeared after calculation
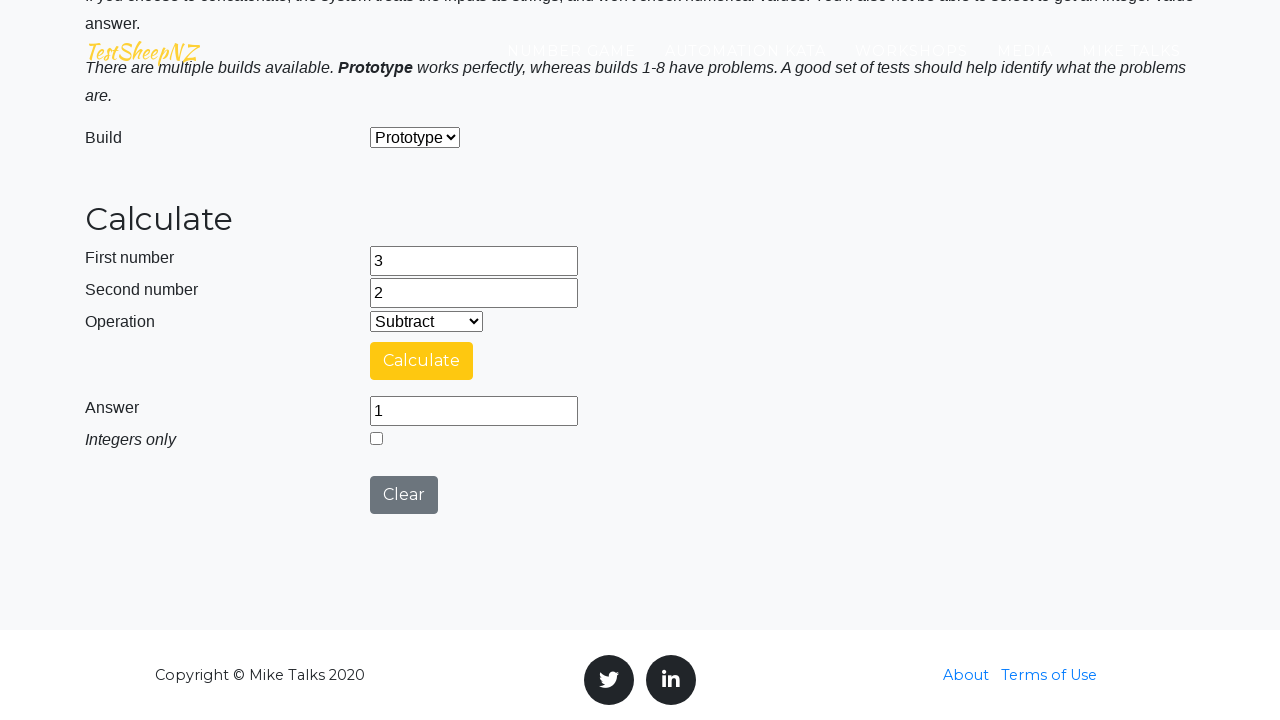

Verified that 3 - 2 = 1
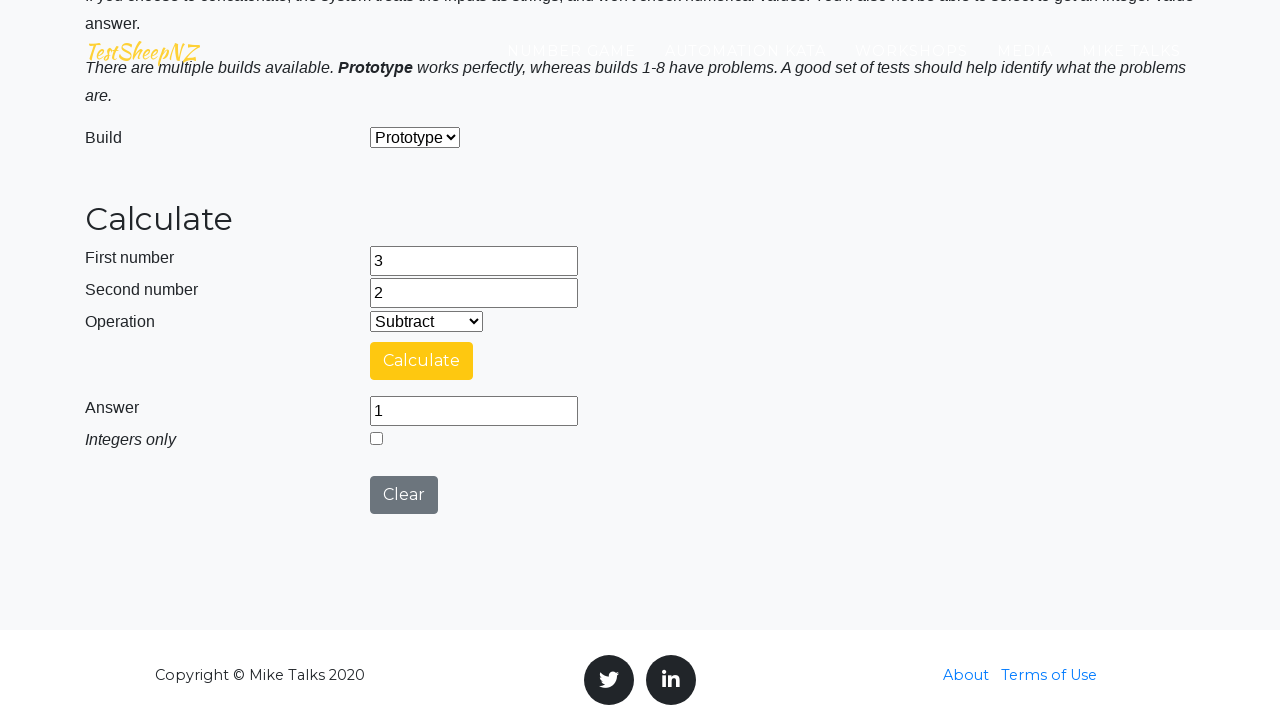

Clicked the clear button to reset calculator at (404, 495) on #clearButton
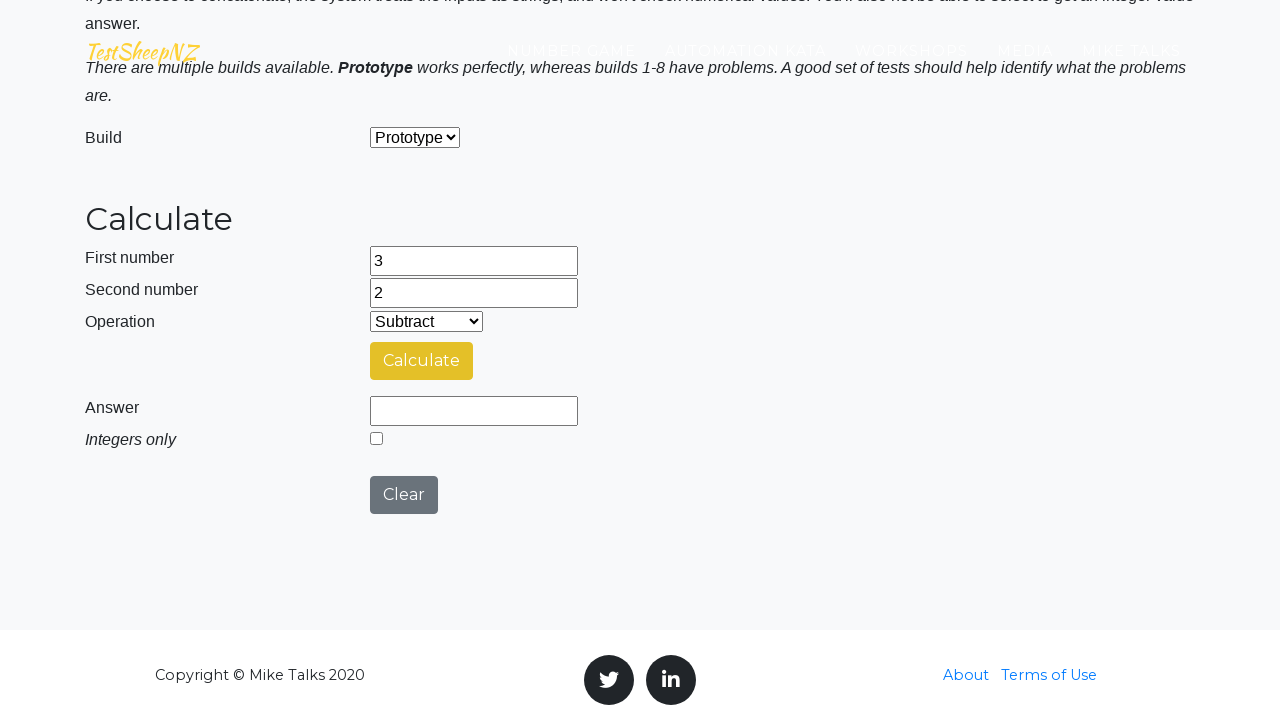

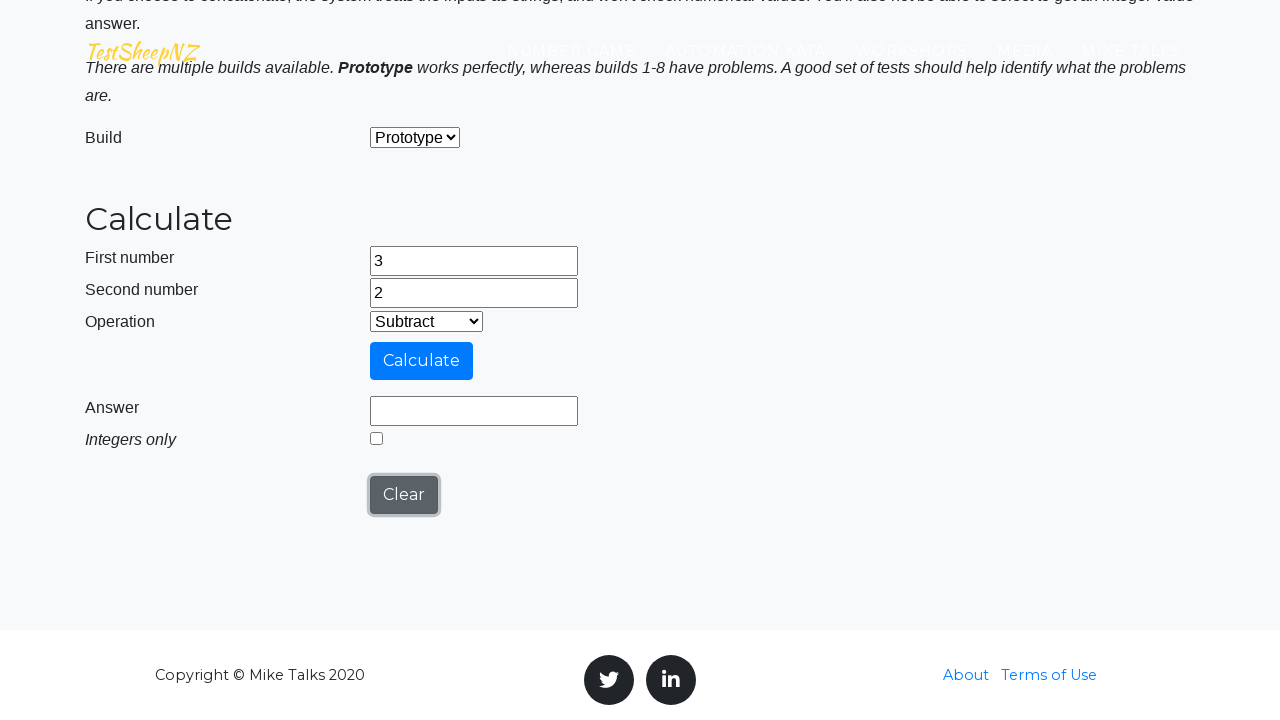